Tests dragging an element by offset coordinates within an iframe, moving the source element by specific x and y pixel values

Starting URL: https://jqueryui.com/droppable/

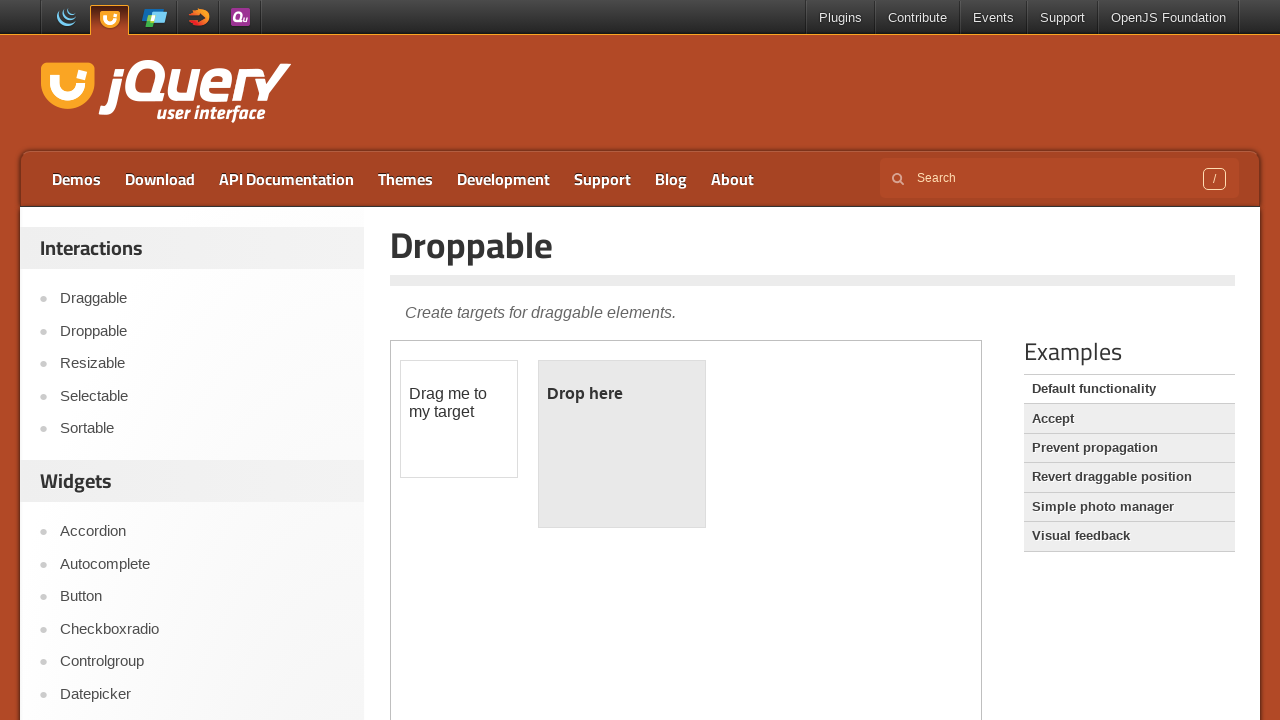

Located iframe containing drag and drop elements
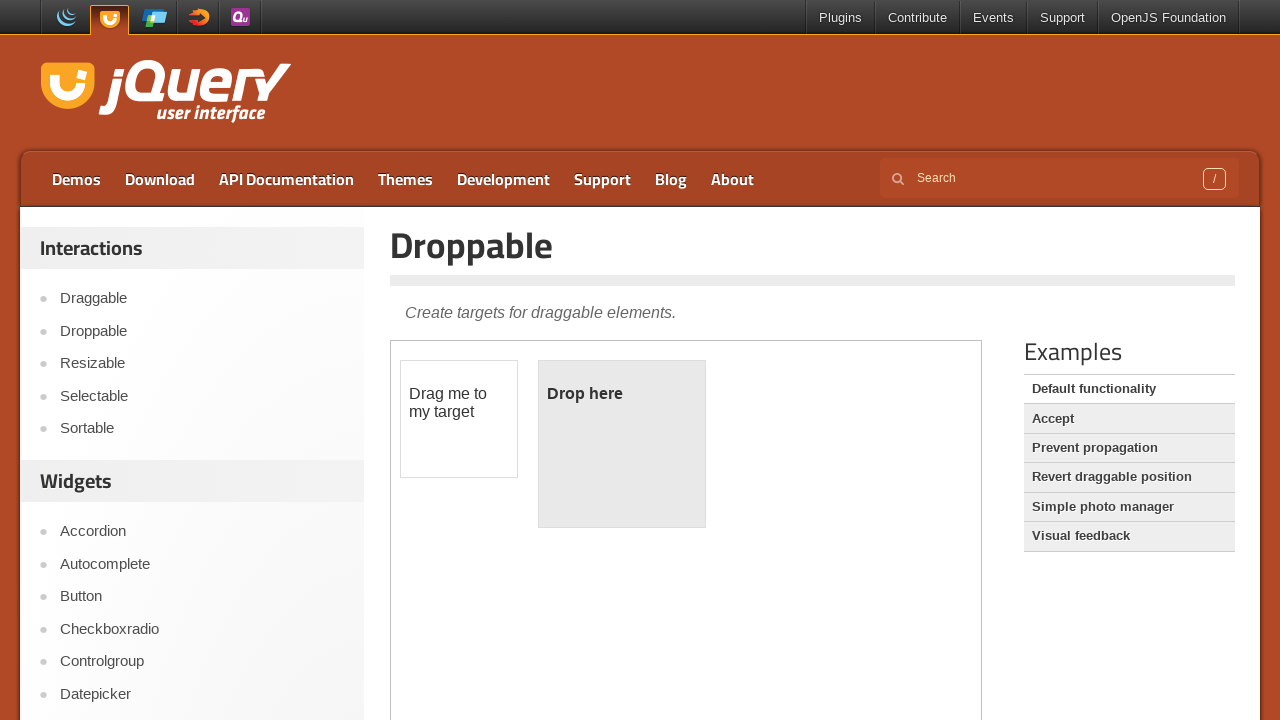

Located draggable source element within iframe
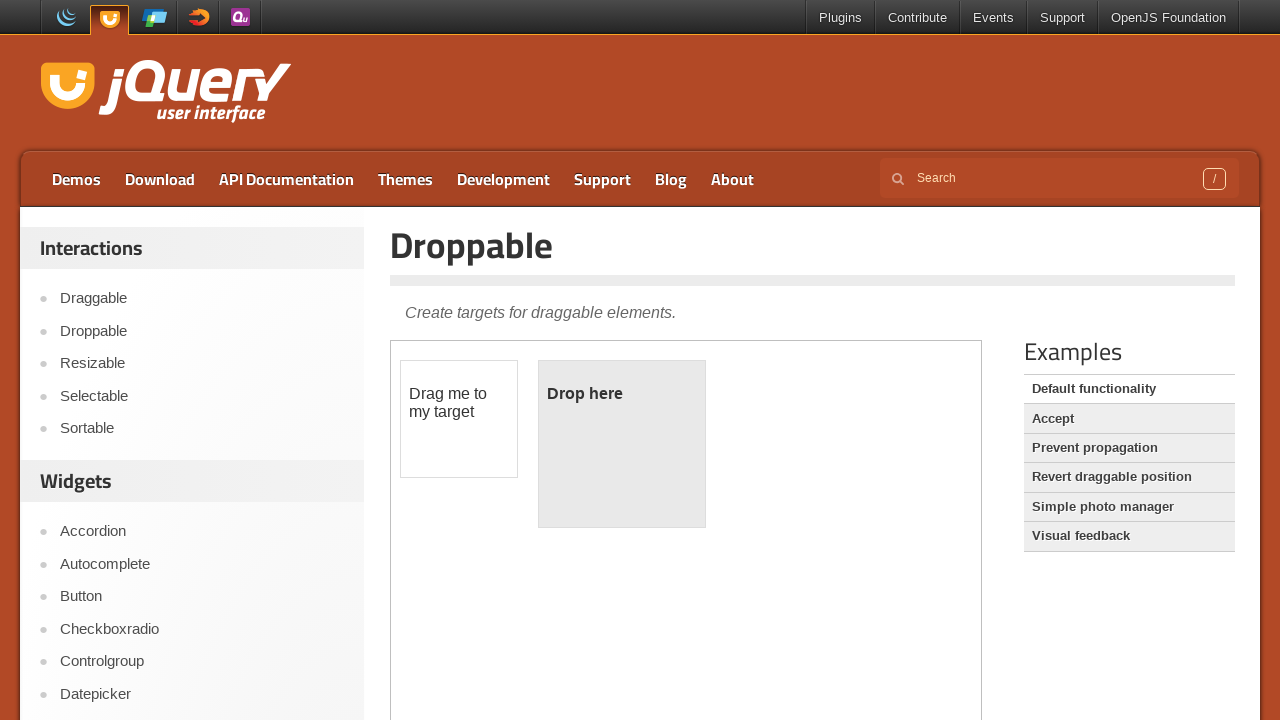

Retrieved bounding box of draggable element
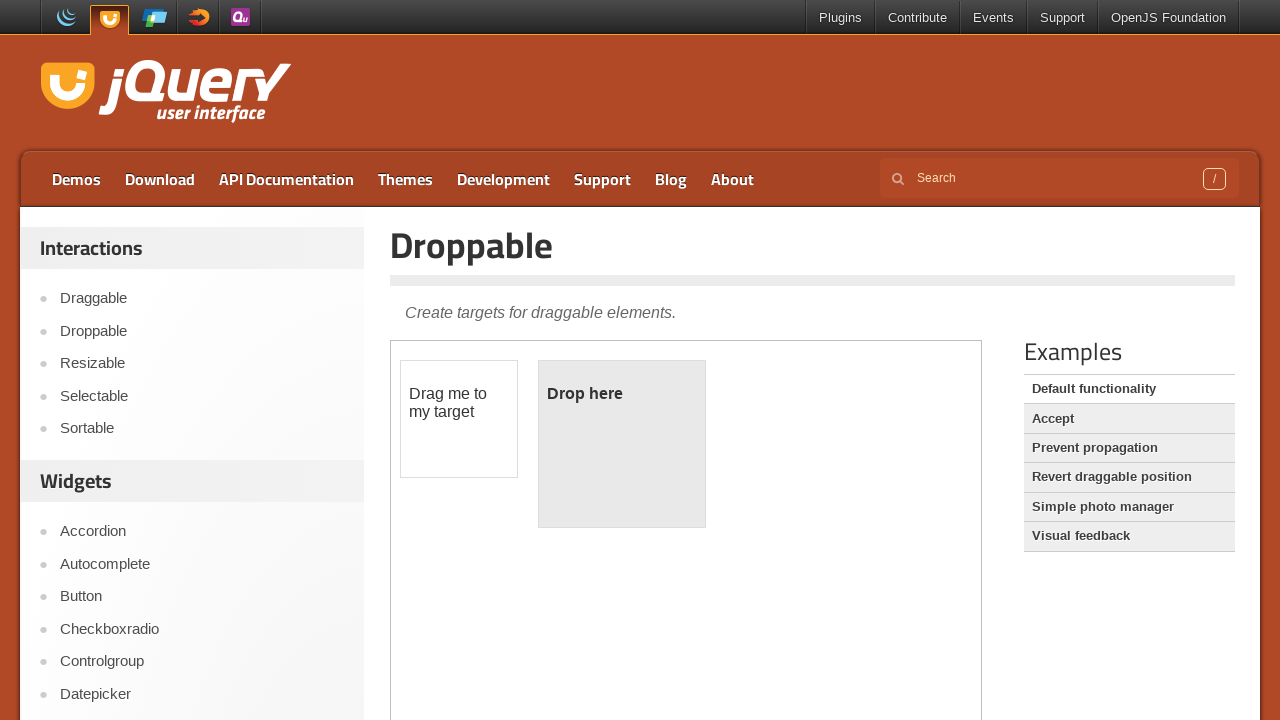

Moved mouse to center of draggable element at (459, 419)
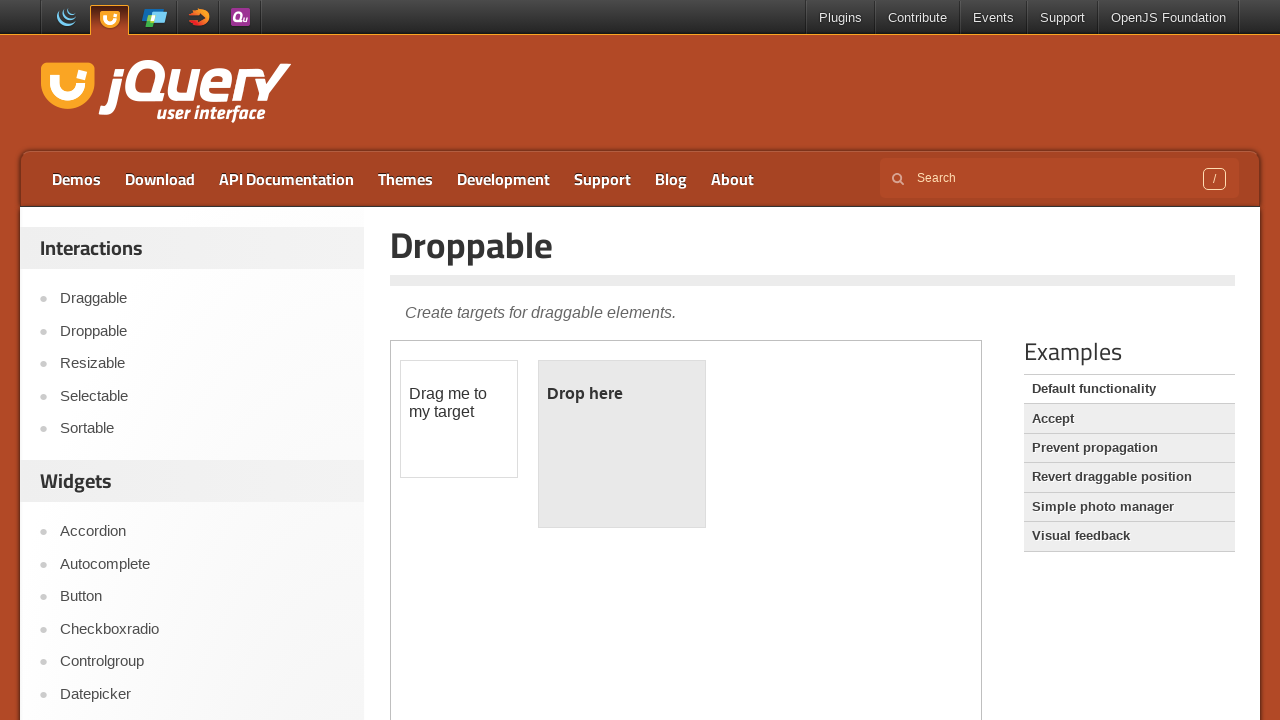

Pressed mouse button down on draggable element at (459, 419)
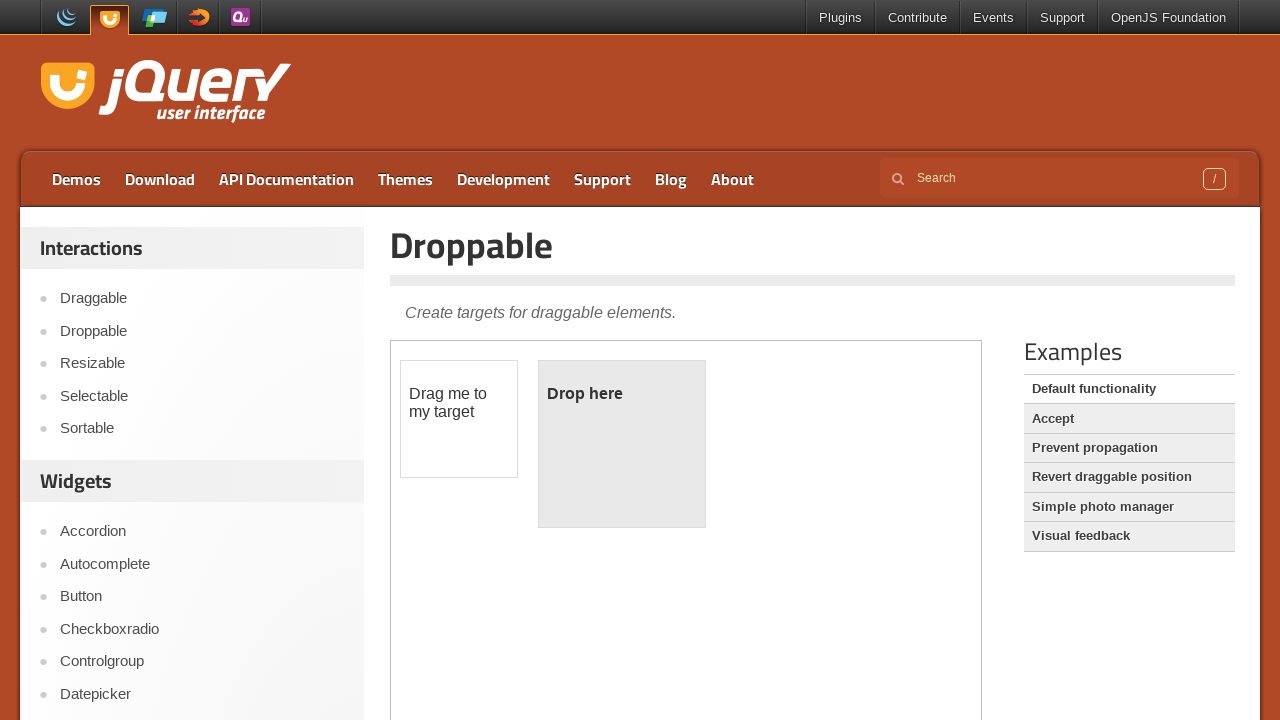

Dragged element 160 pixels right and 30 pixels down at (619, 449)
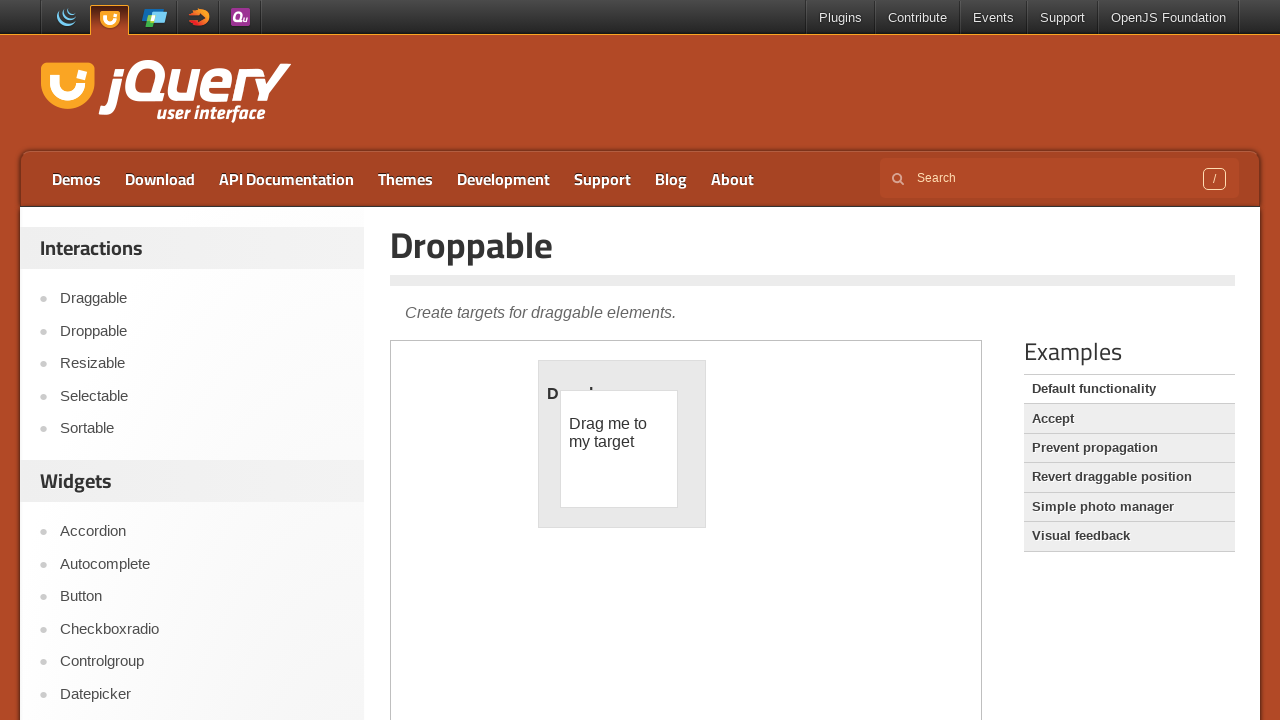

Released mouse button to complete drag operation at (619, 449)
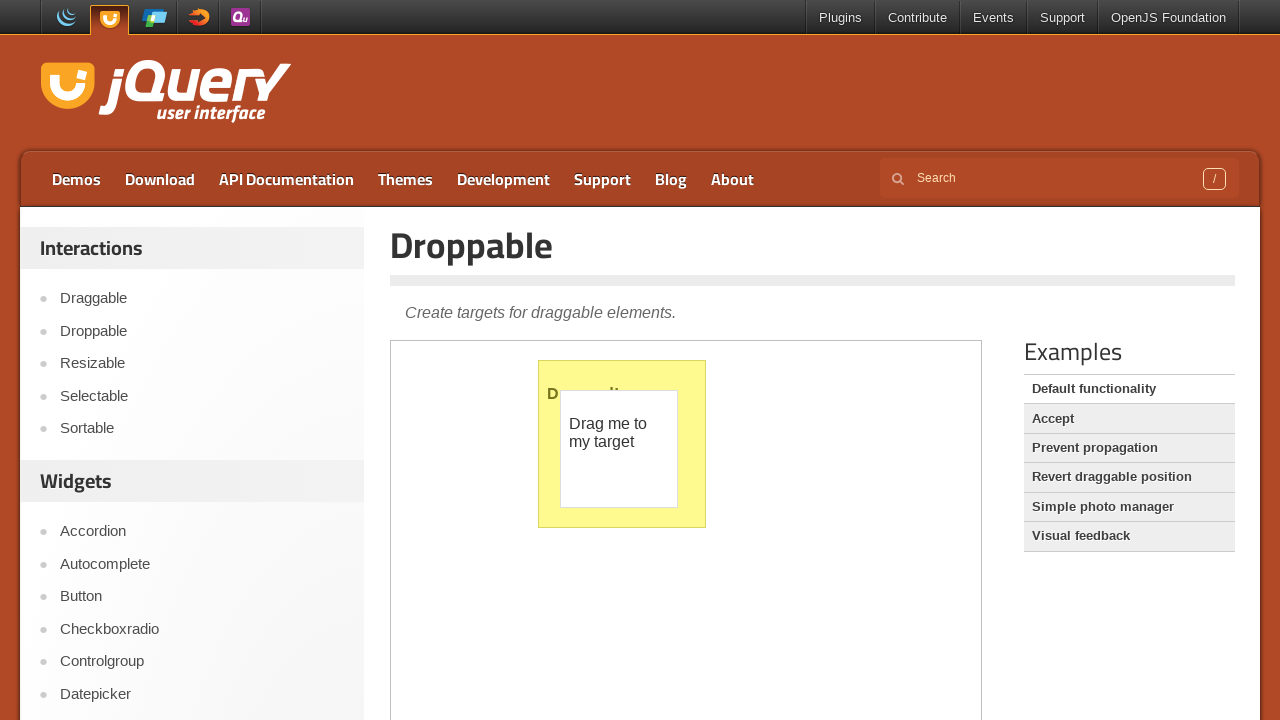

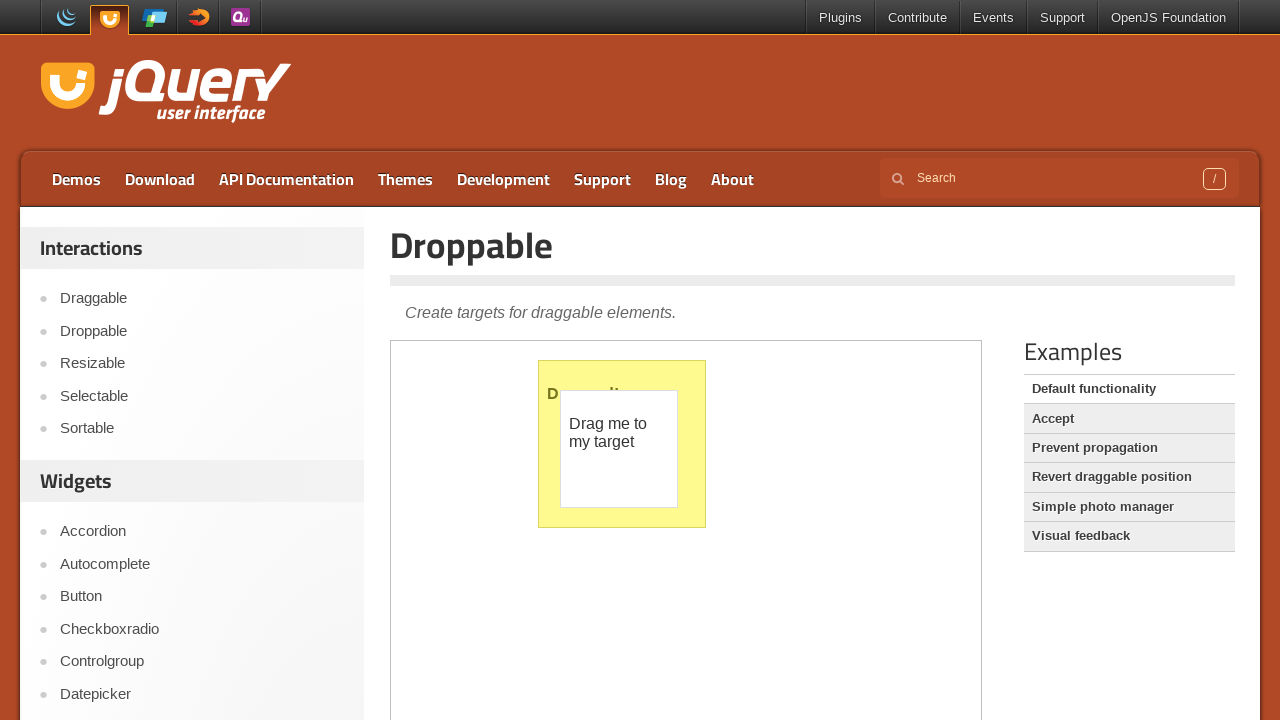